Navigates to the Browse Languages section and verifies that the table contains the expected column headers: Language, Author, Date, Comments, and Rate.

Starting URL: http://www.99-bottles-of-beer.net/

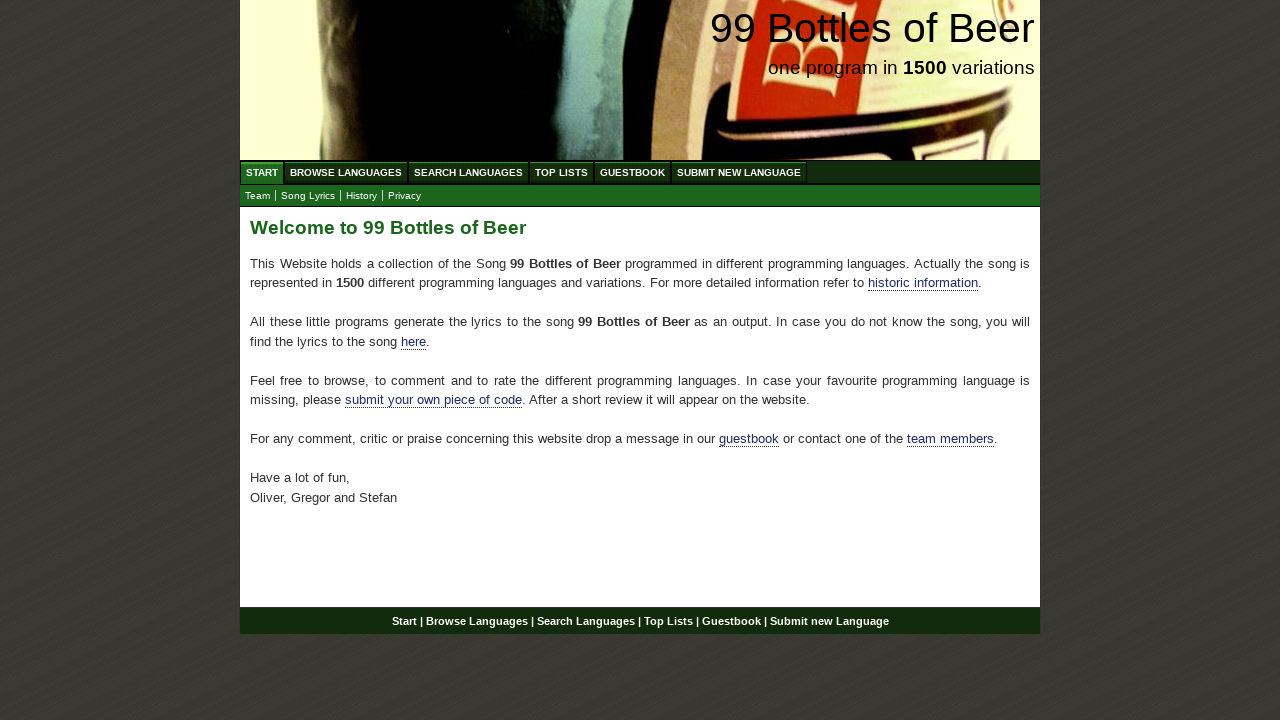

Clicked on BROWSE LANGUAGES menu item at (346, 172) on xpath=//ul[@id='menu']/li/a[@href='/abc.html']
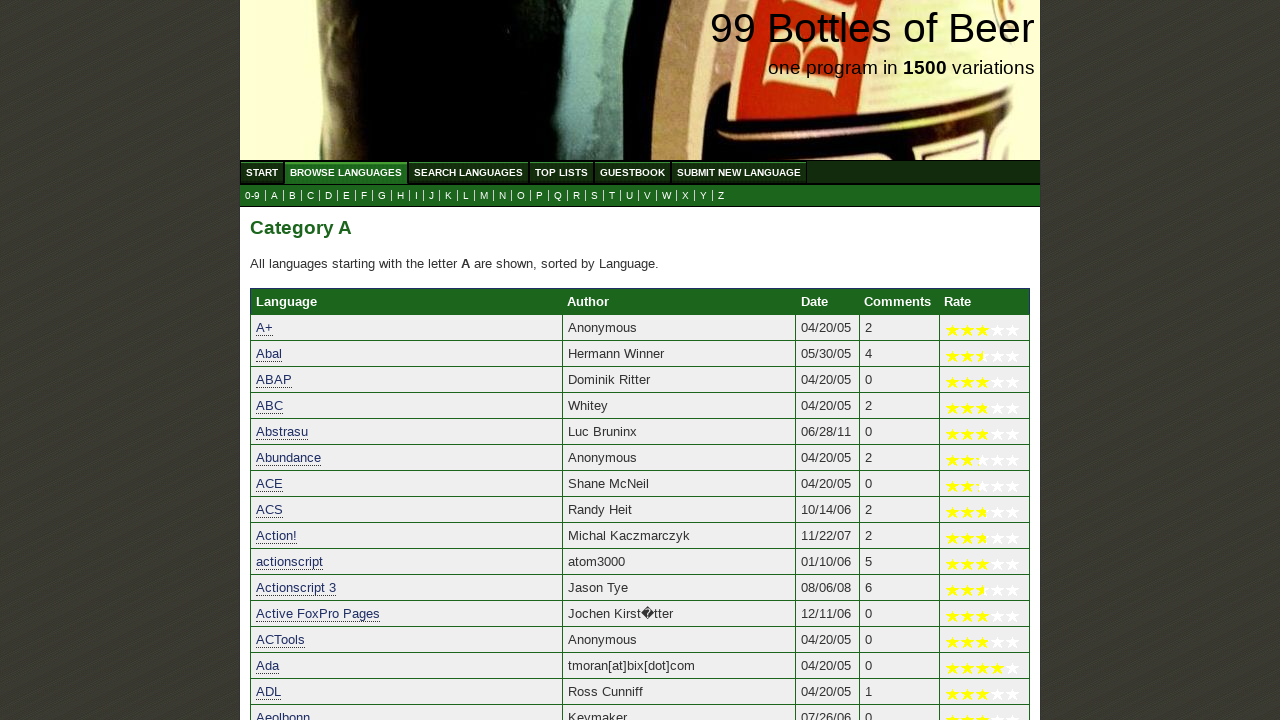

Table headers loaded and visible
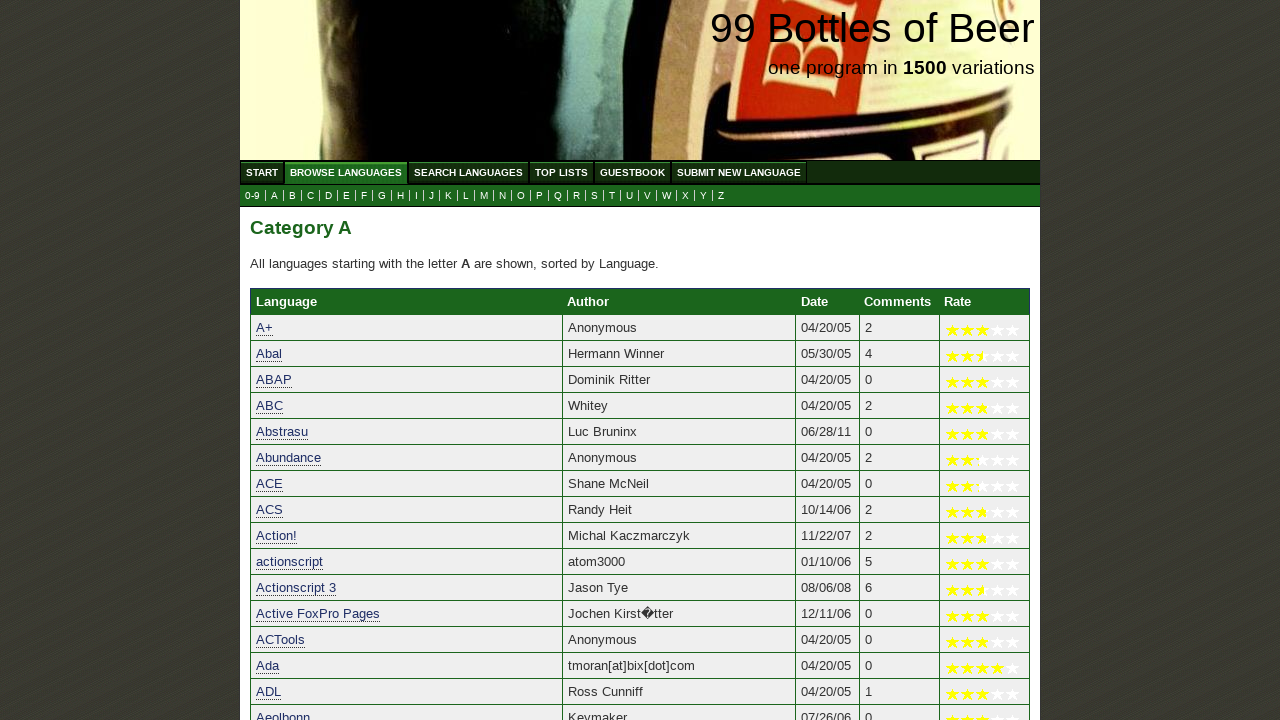

Verified column header 'Language' is present at position 1
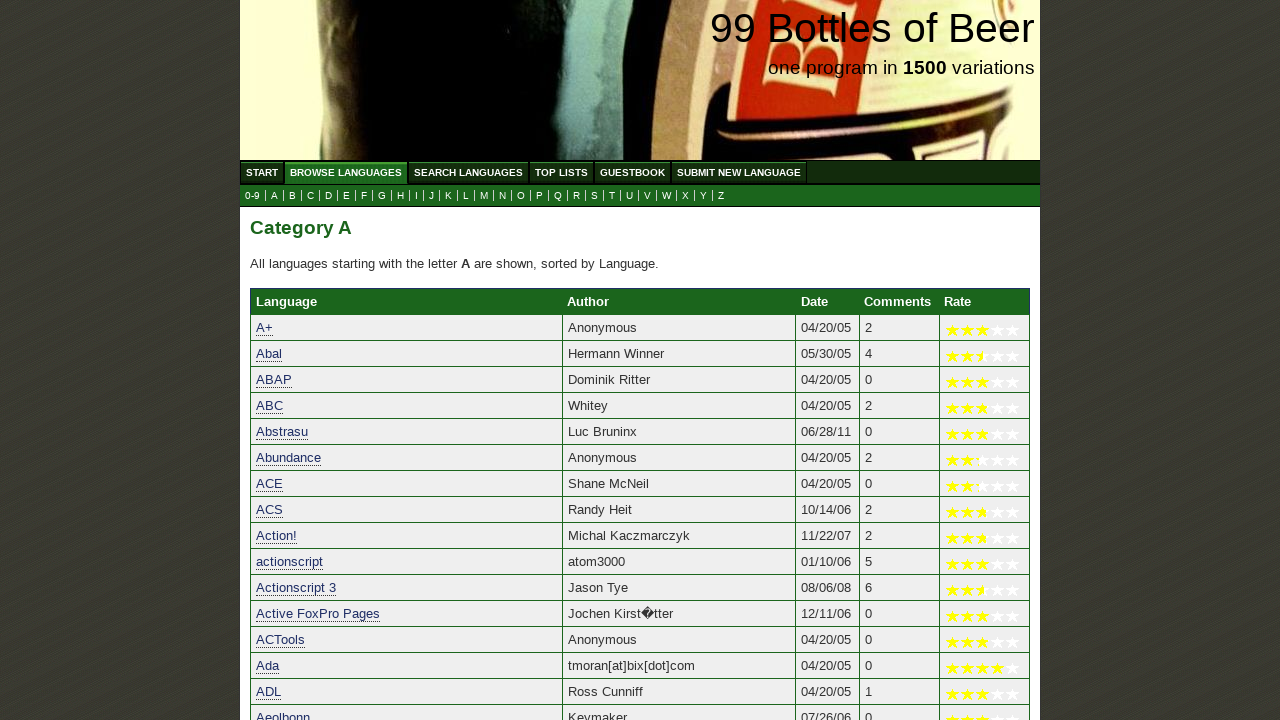

Verified column header 'Author' is present at position 2
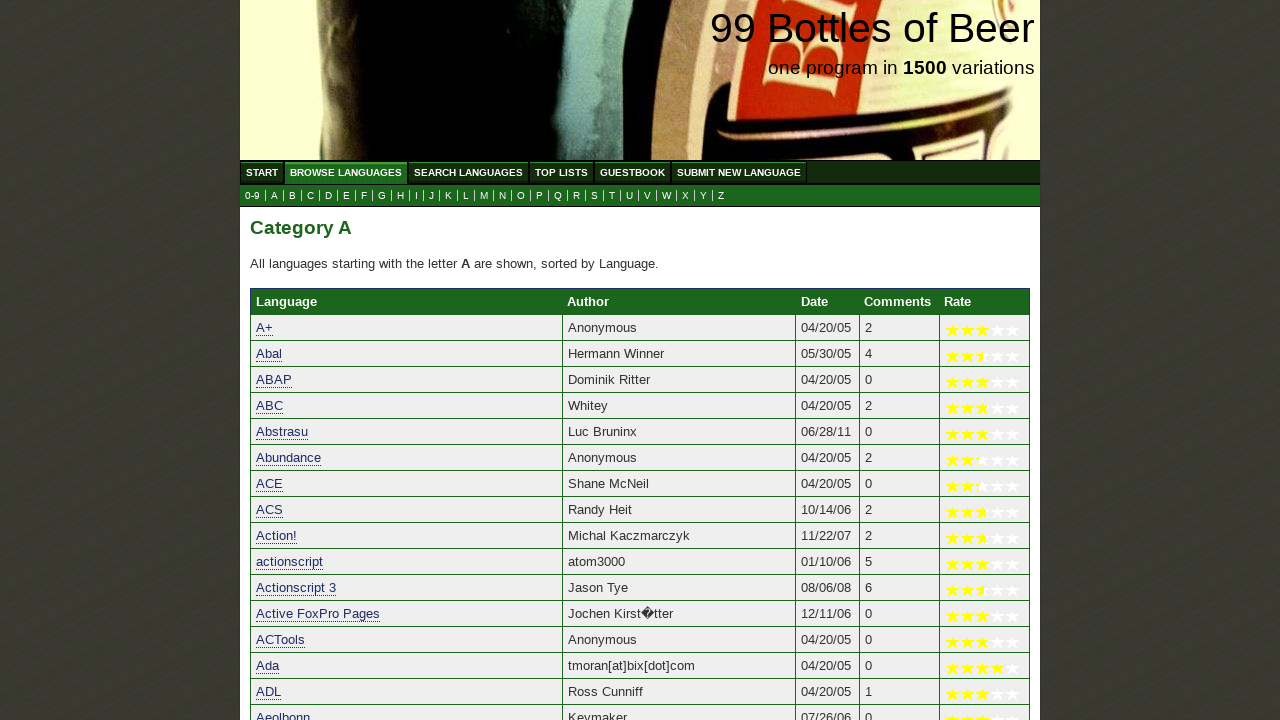

Verified column header 'Date' is present at position 3
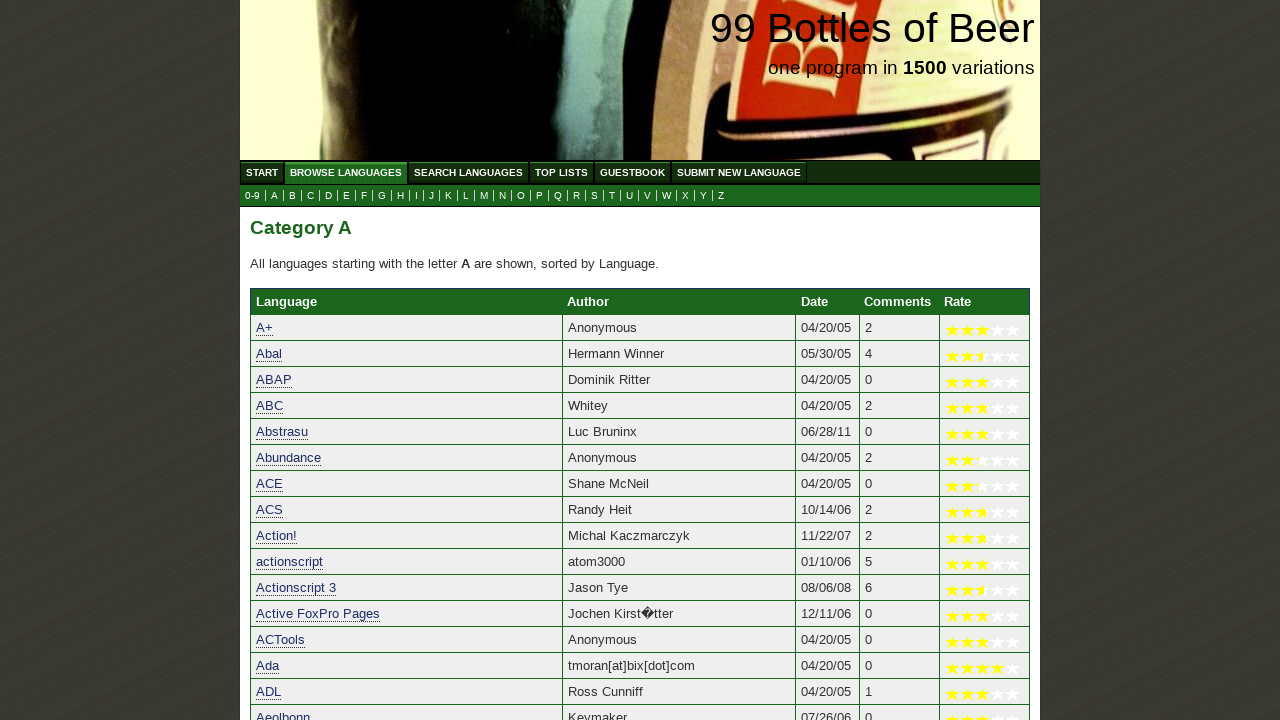

Verified column header 'Comments' is present at position 4
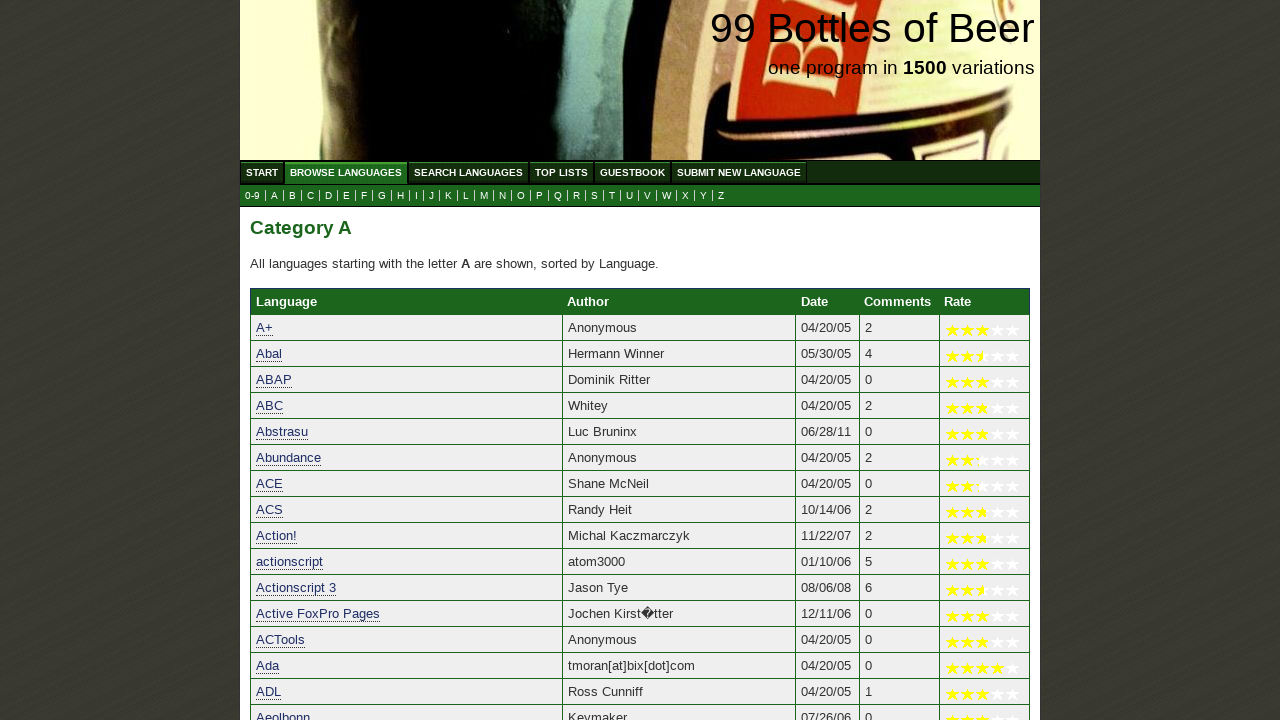

Verified column header 'Rate' is present at position 5
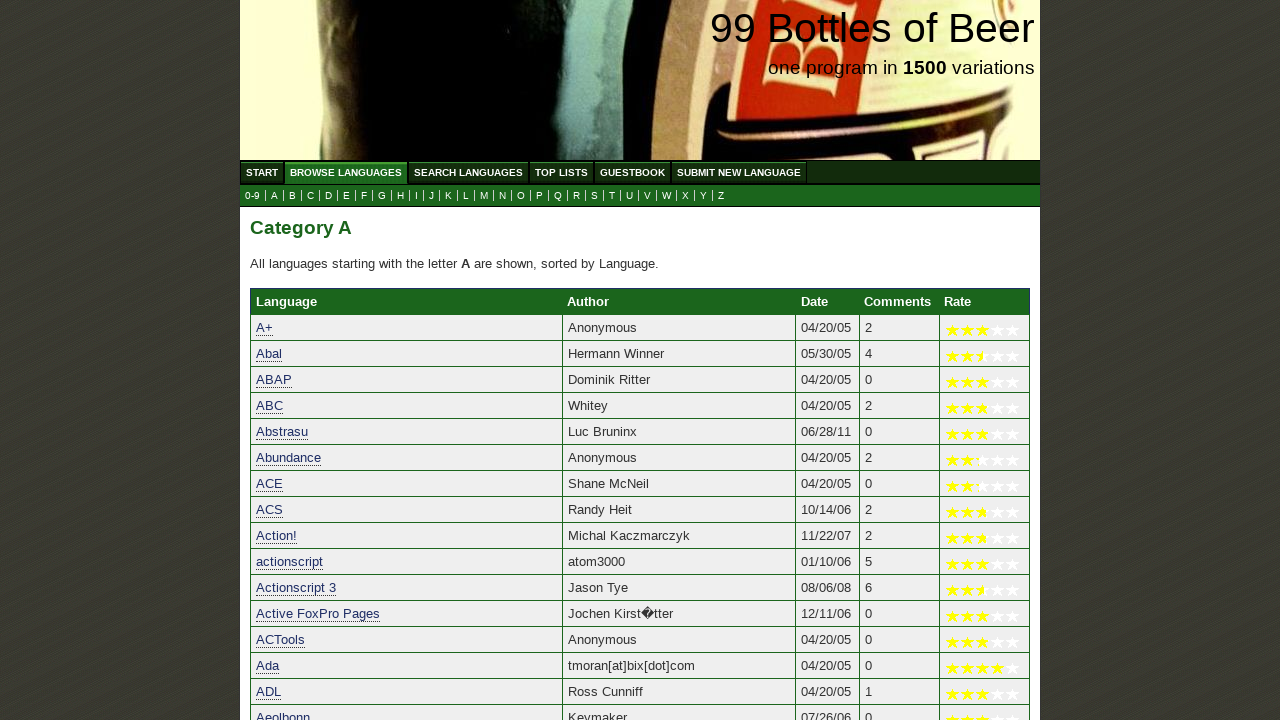

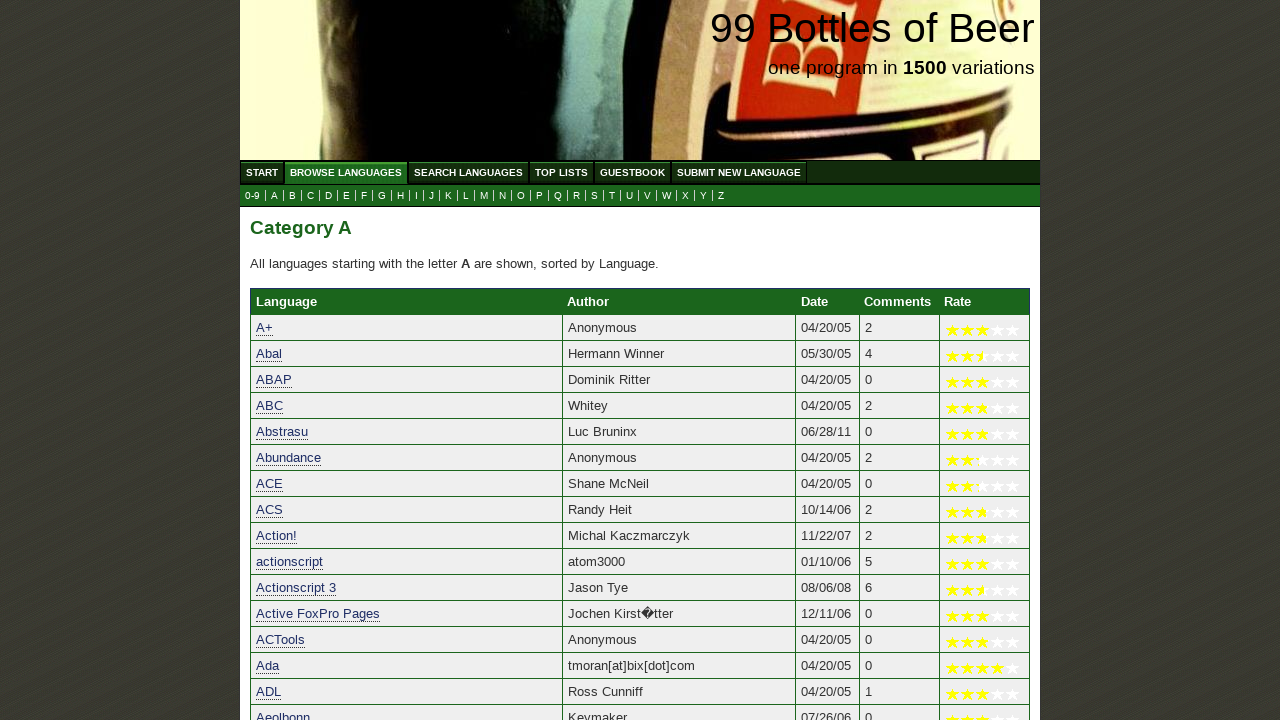